Tests JavaScript alert handling by clicking a button that triggers an alert, waiting for the alert to appear, and accepting it.

Starting URL: http://seleniumpractise.blogspot.com/2019/01/alert-demo.html

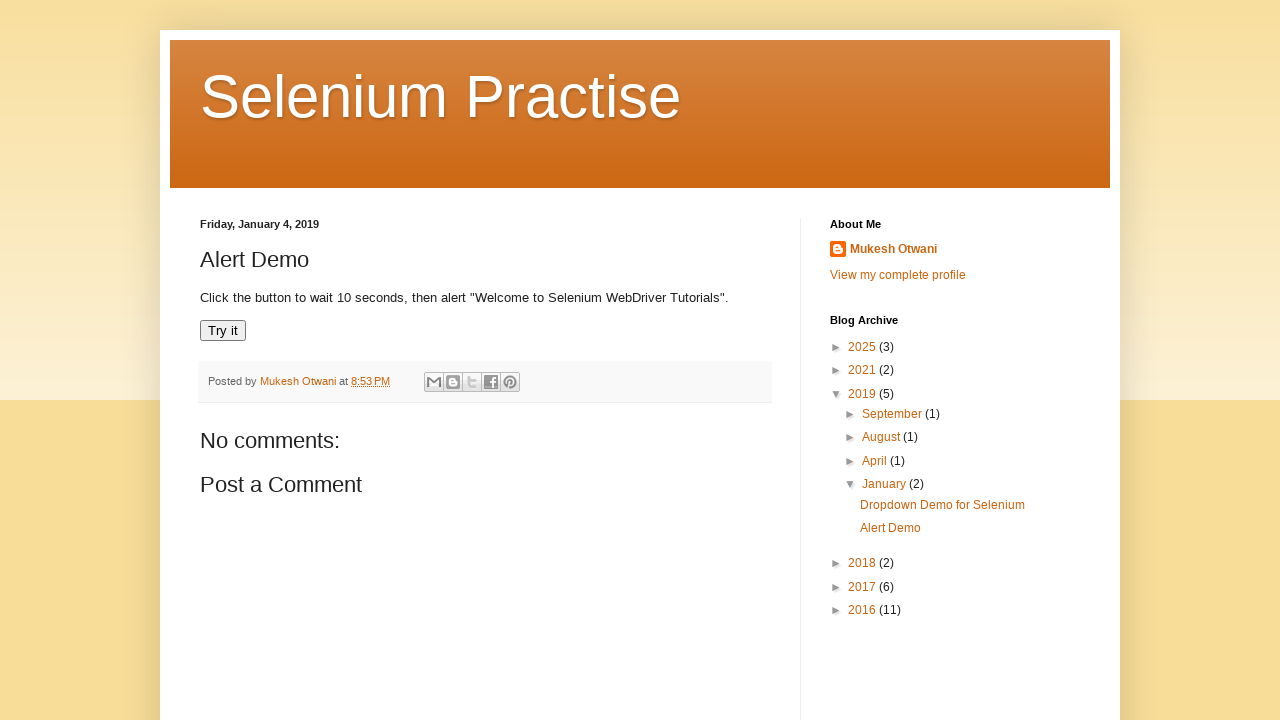

Verified that the page URL contains 'alert-demo'
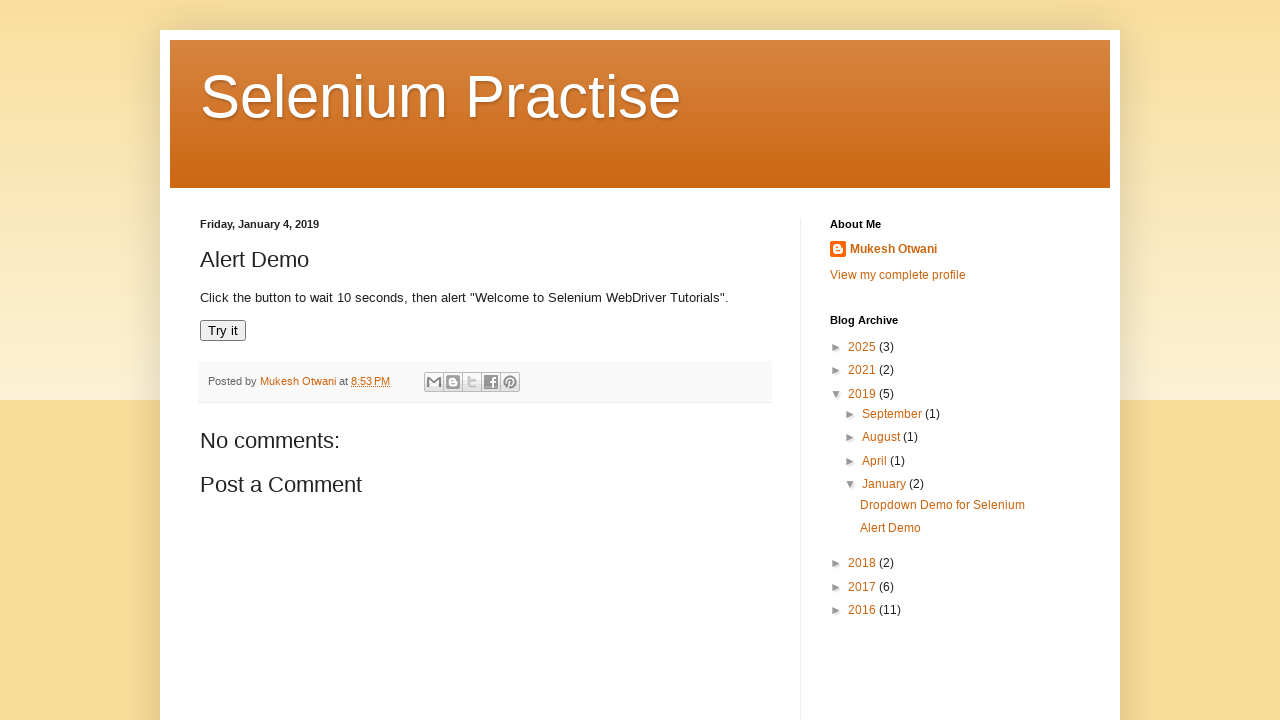

Clicked the 'Try it' button to trigger the alert at (223, 331) on xpath=//button[contains(text(),'Try it')]
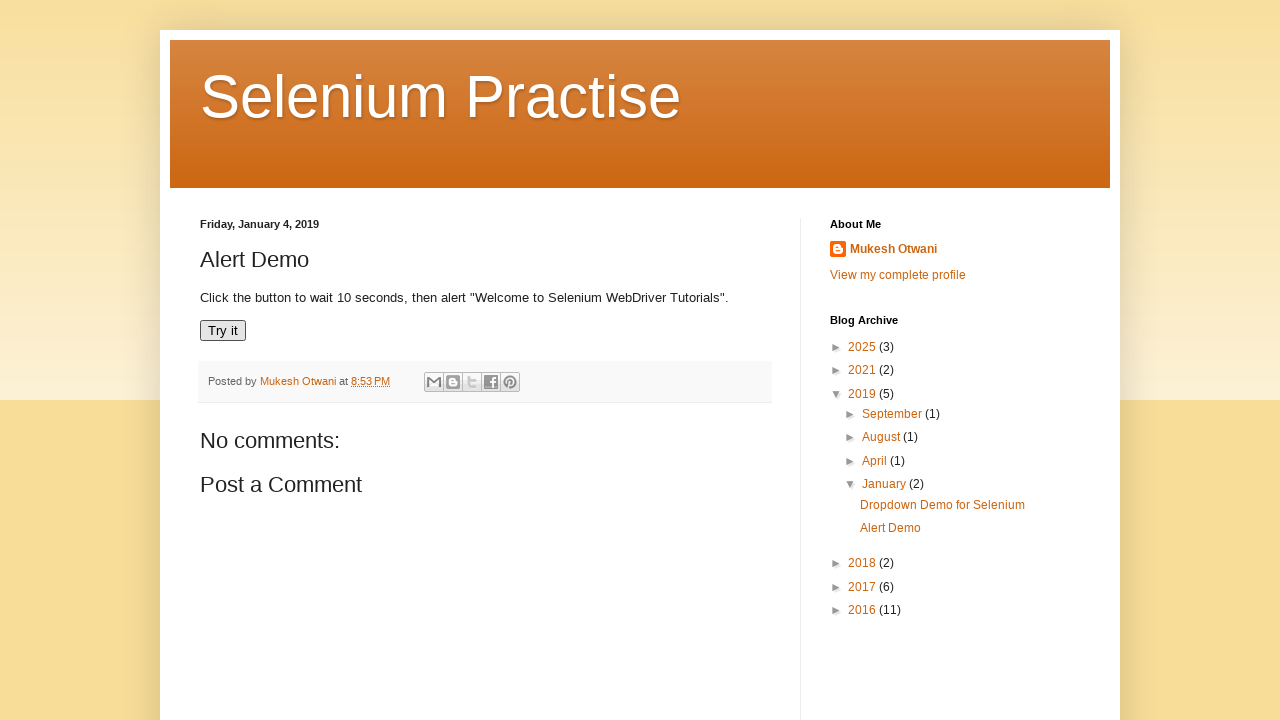

Set up basic dialog handler to accept alerts
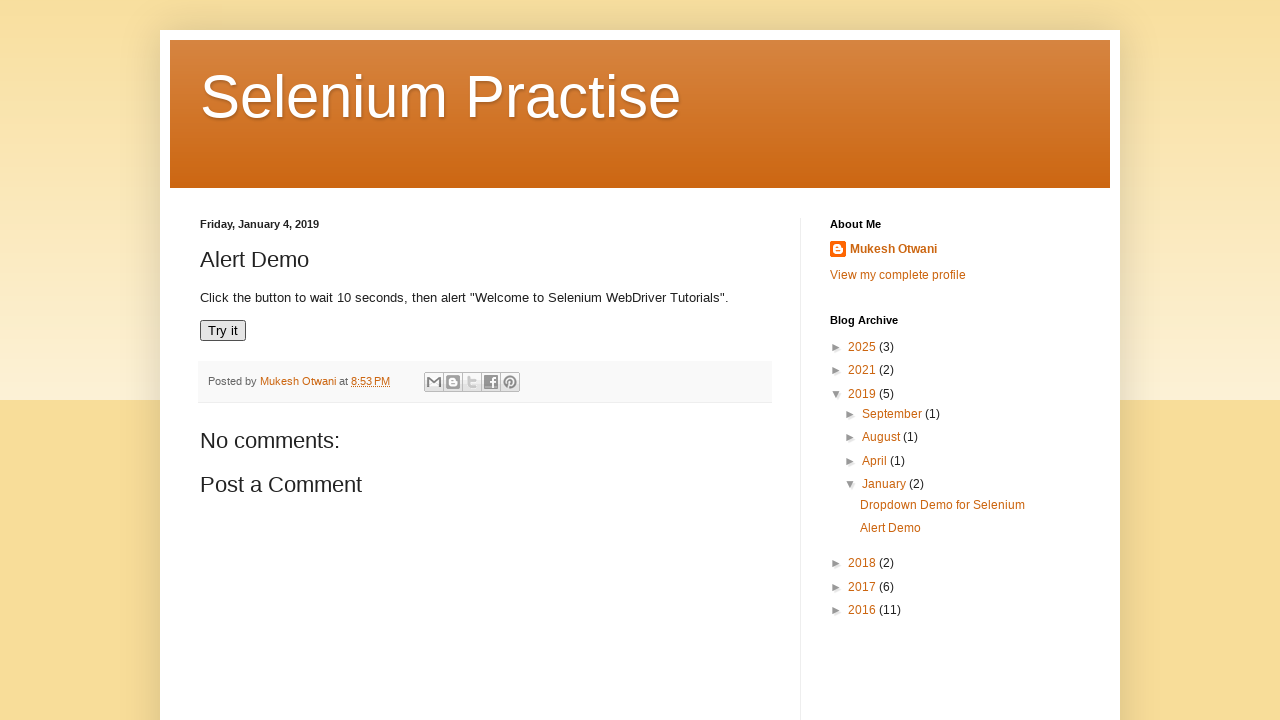

Replaced dialog handler with advanced handler that checks for 'Selenium' in message
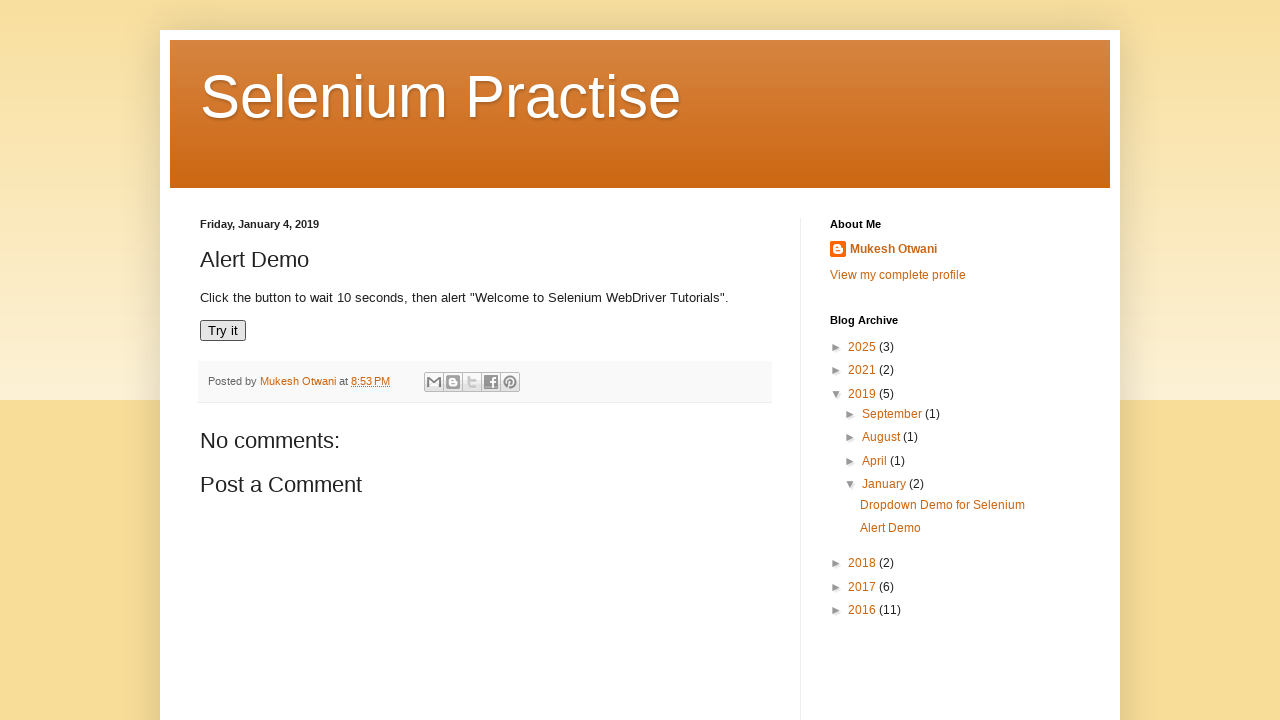

Clicked the 'Try it' button again to trigger alert with handler active at (223, 331) on xpath=//button[contains(text(),'Try it')]
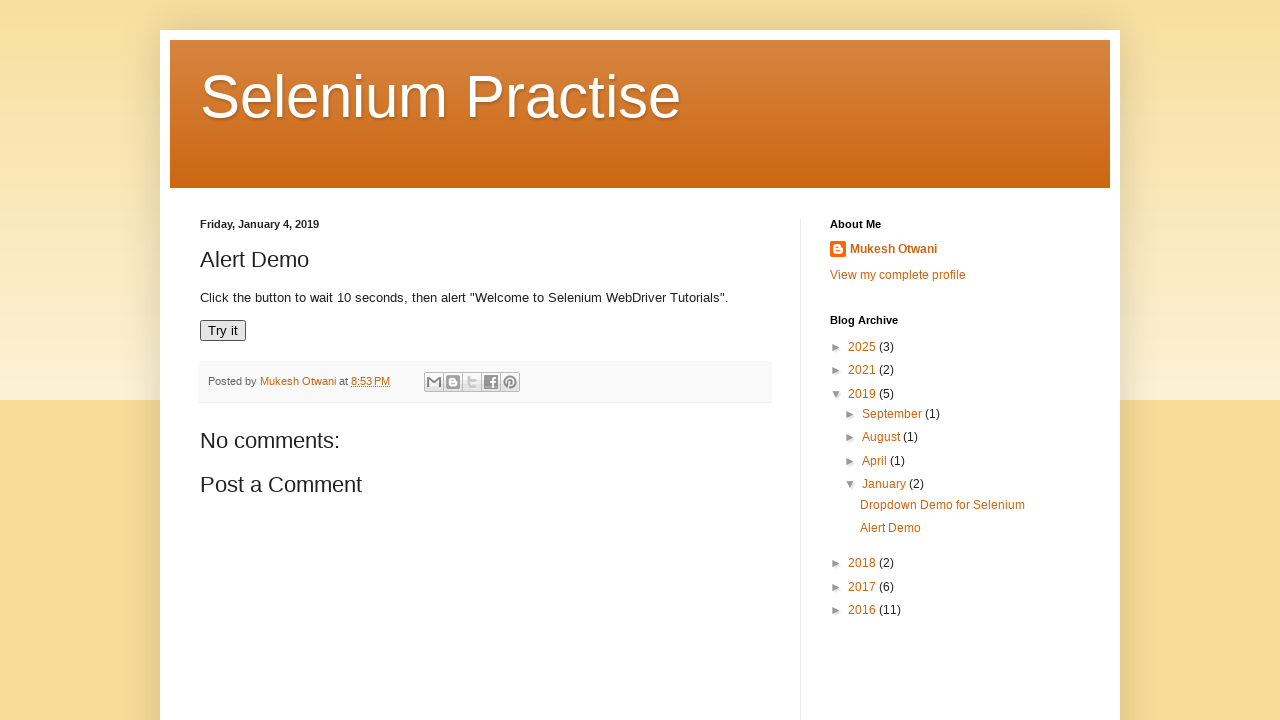

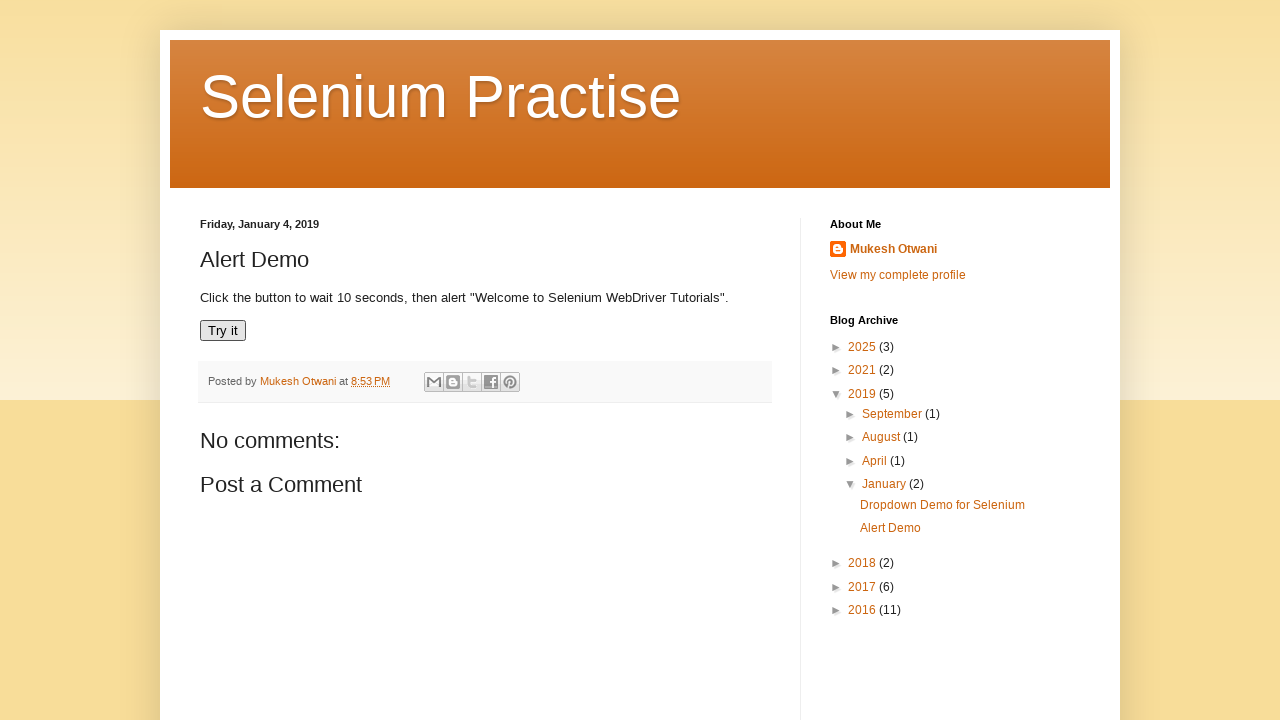